Tests clicking various buttons on a challenging DOM page and reads table data to verify page interaction

Starting URL: https://the-internet.herokuapp.com/challenging_dom

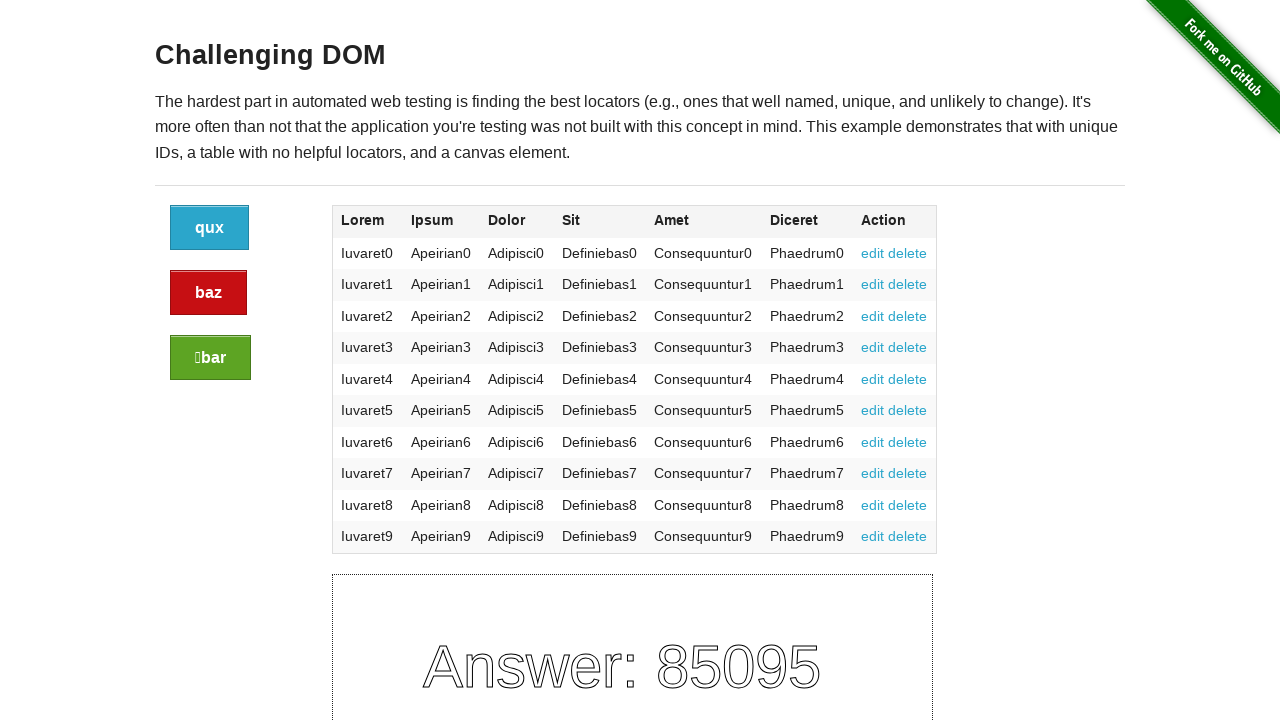

Clicked the first button on the challenging DOM page at (210, 228) on div a.button:nth-of-type(1)
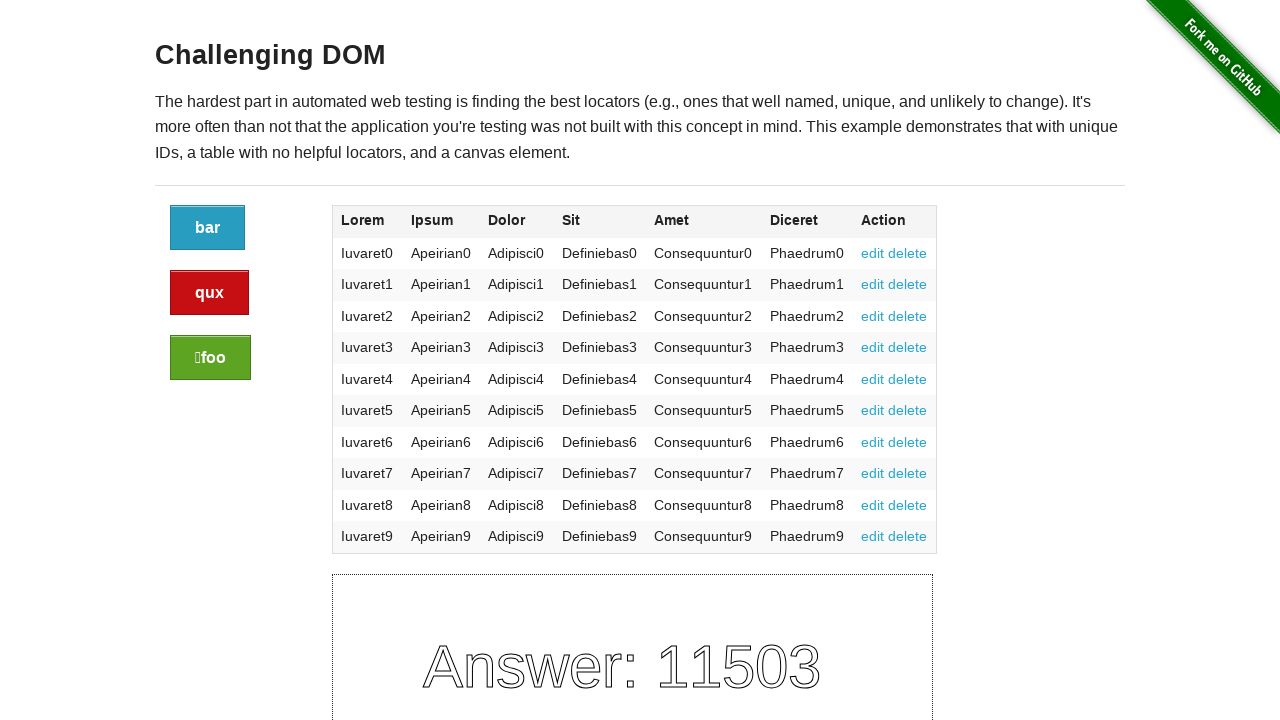

Clicked the alert button at (210, 293) on .button.alert
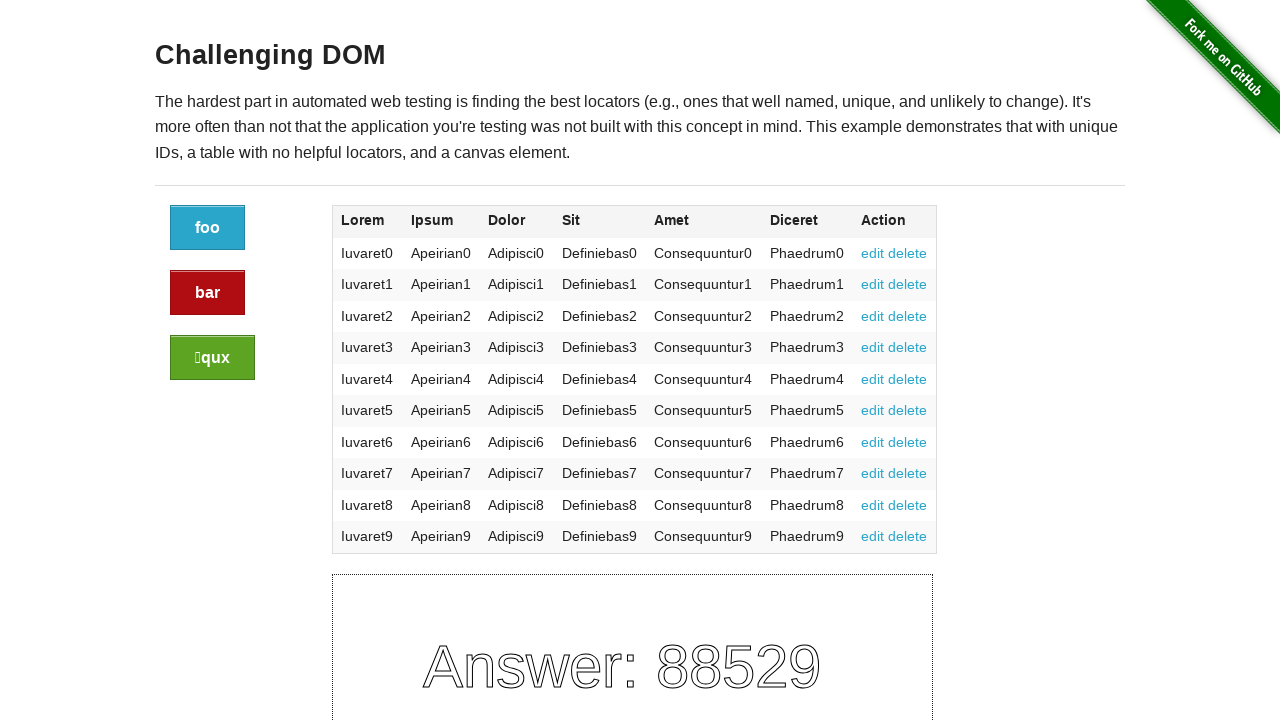

Clicked the success button at (212, 358) on .button.success
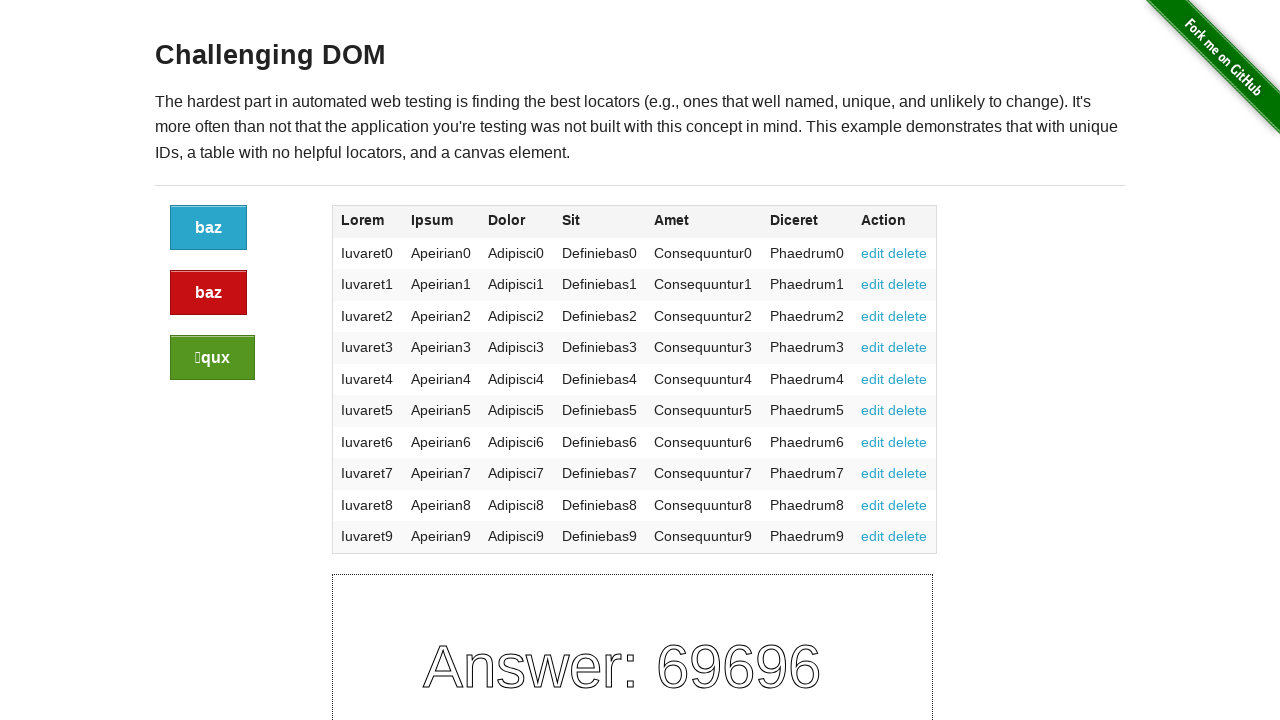

Table data loaded and verified
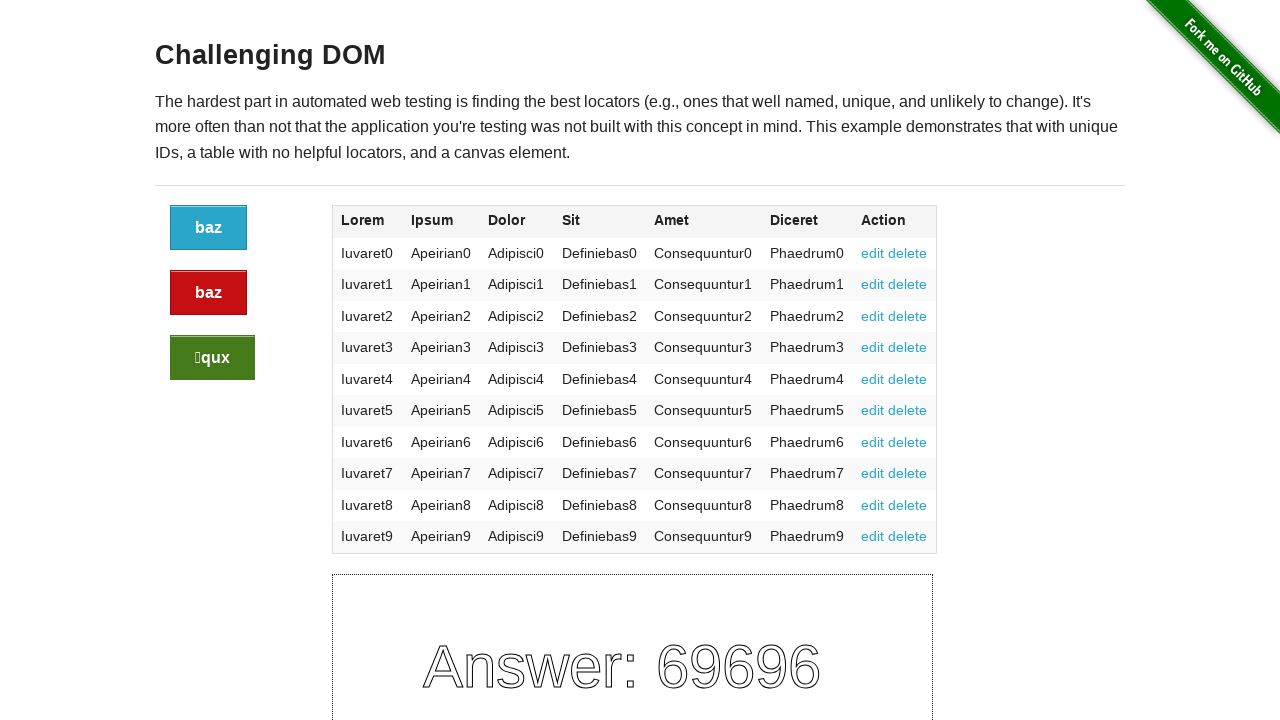

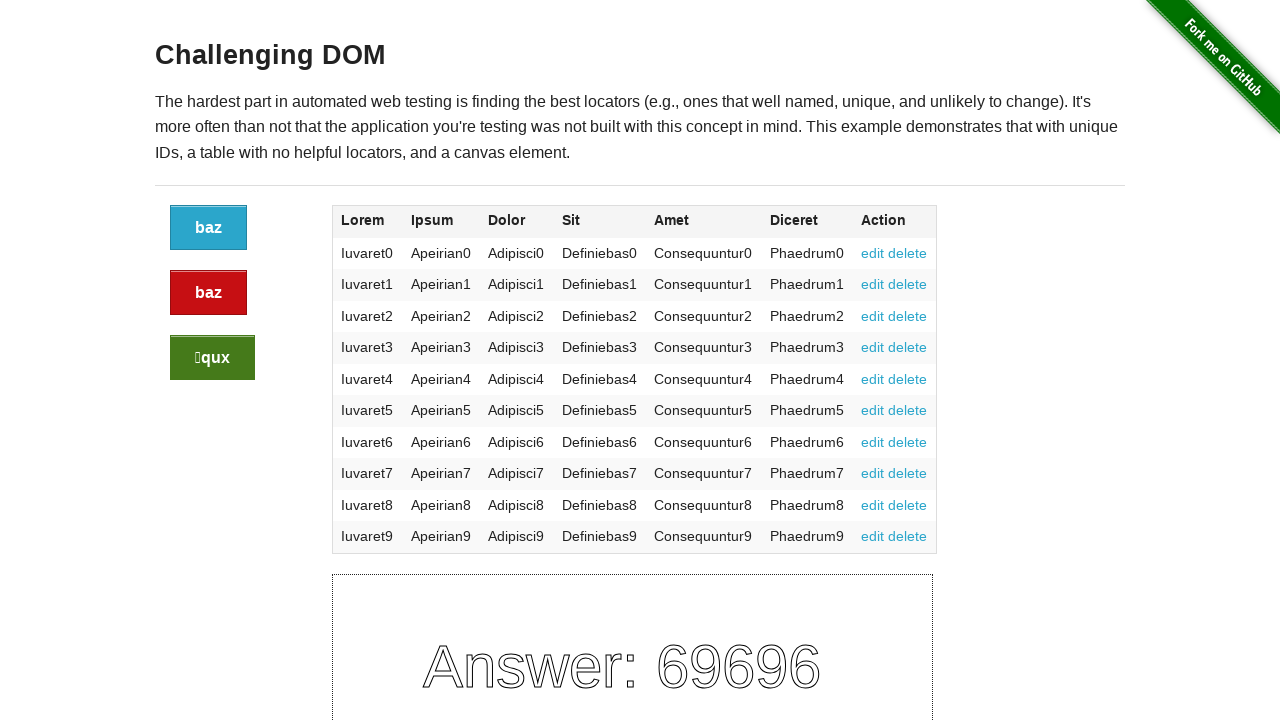